Tests dropdown selection by selecting option with value "2"

Starting URL: http://the-internet.herokuapp.com/dropdown

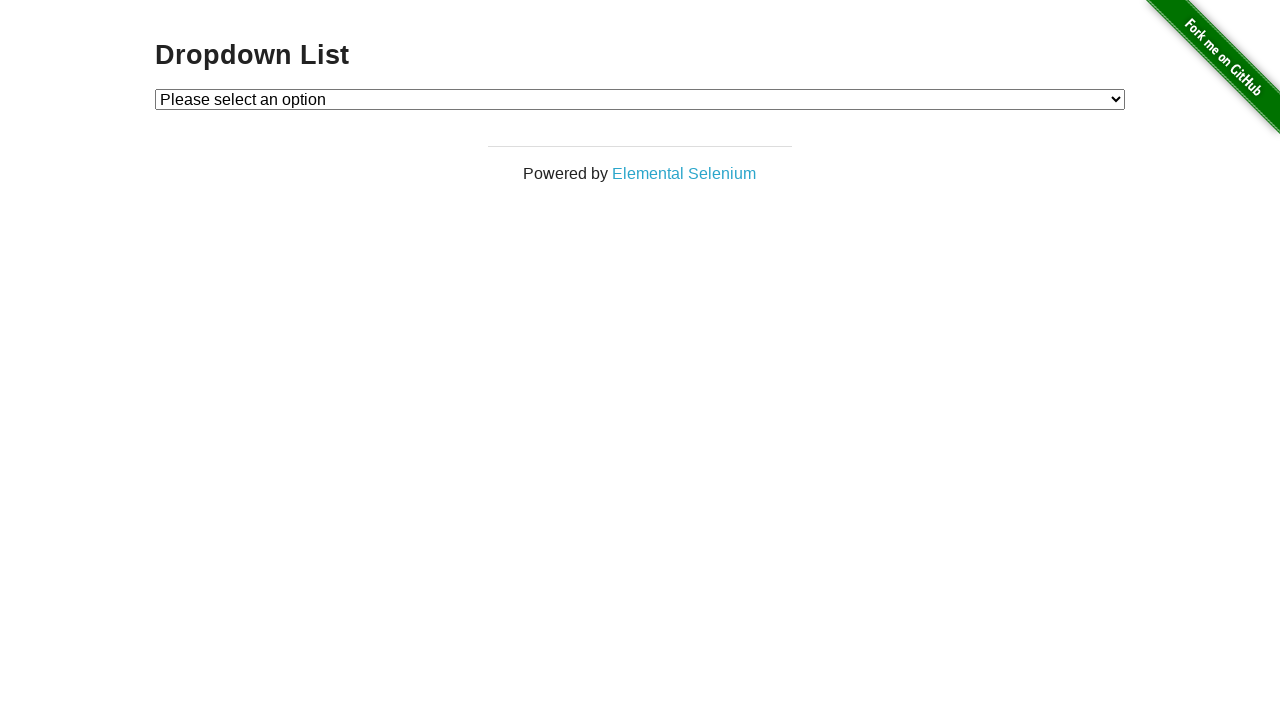

Navigated to dropdown page at http://the-internet.herokuapp.com/dropdown
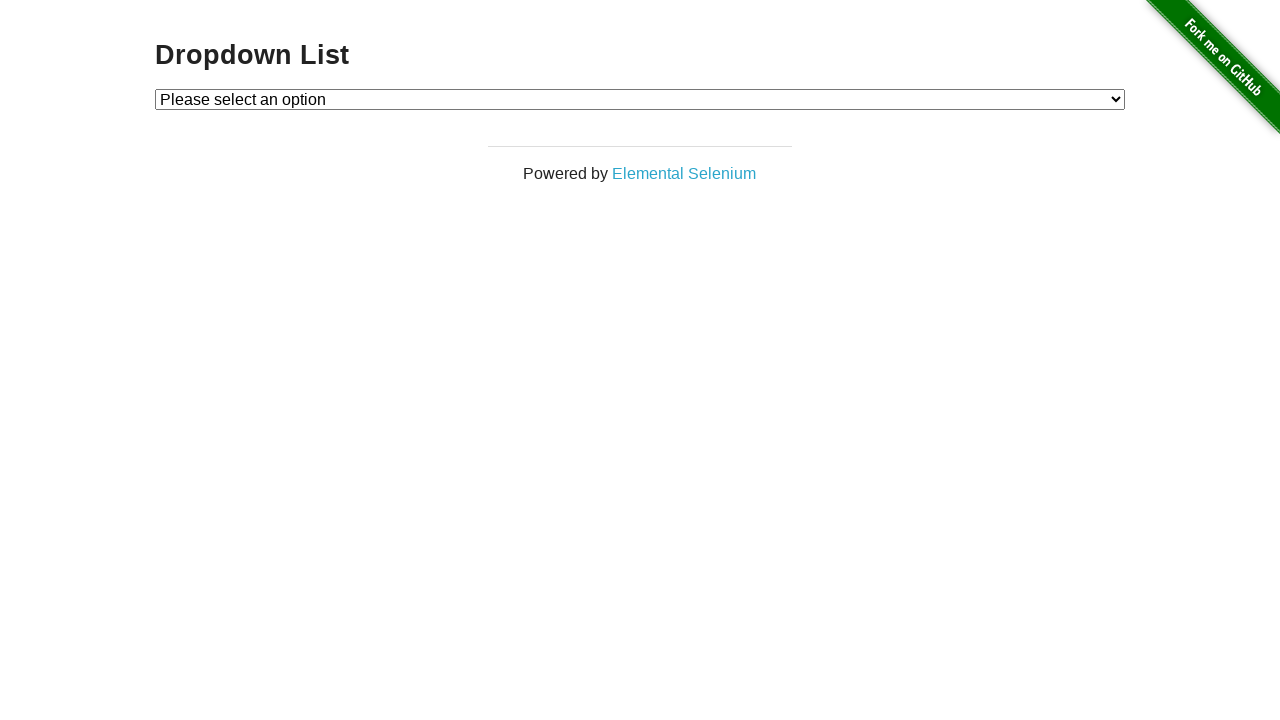

Selected option with value '2' from dropdown on #dropdown
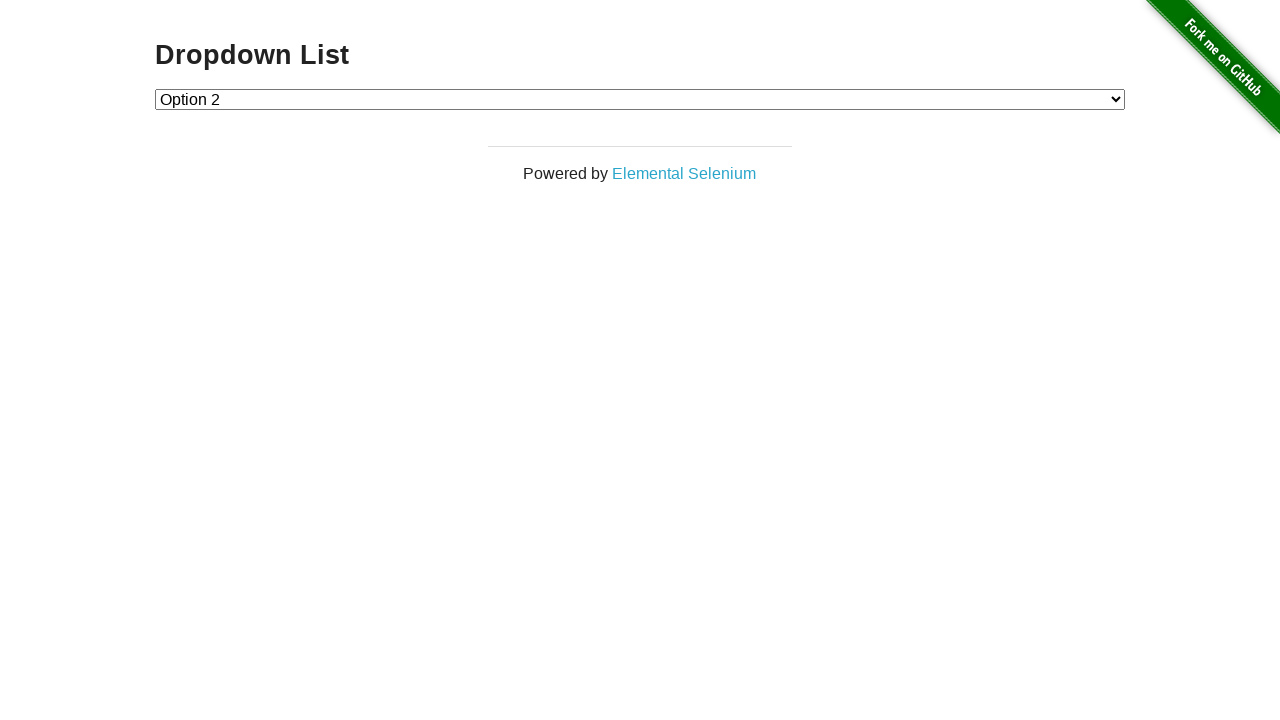

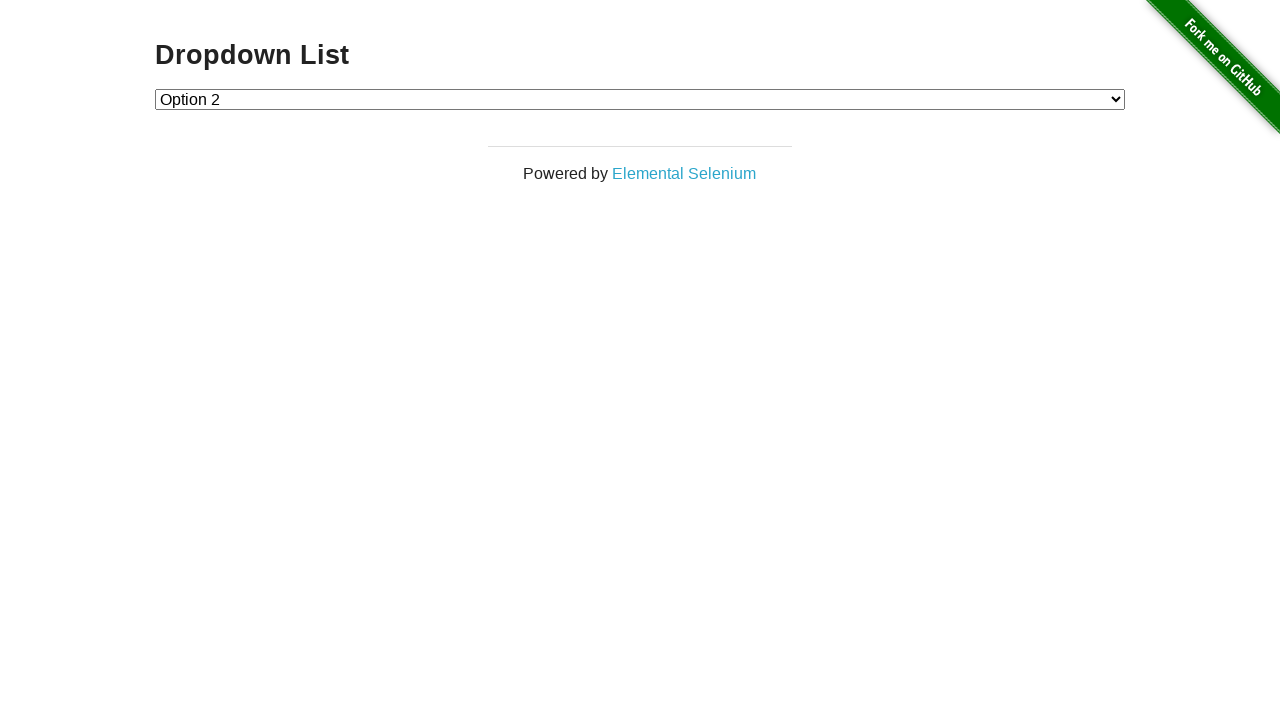